Tests explicit wait functionality by waiting for elements to become visible, clicking on a name input field, and typing a search query into a Wikipedia search input field.

Starting URL: https://testautomationpractice.blogspot.com/

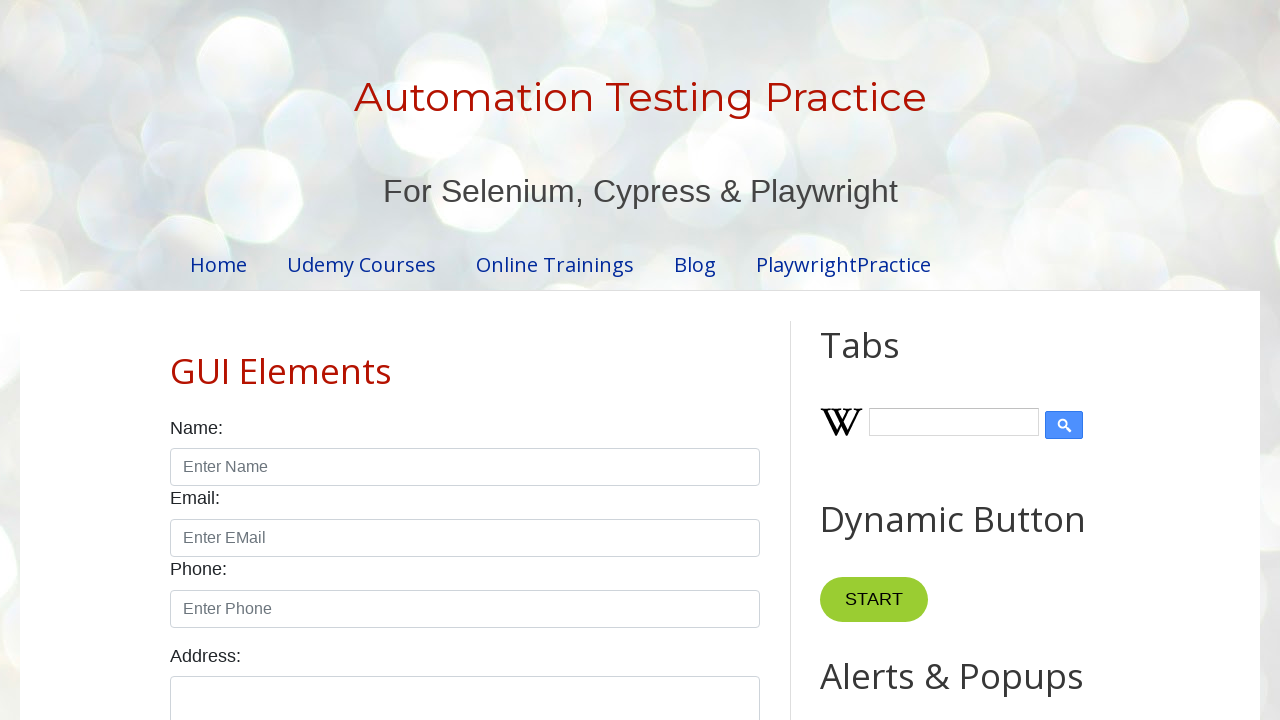

Waited for name input field to become visible
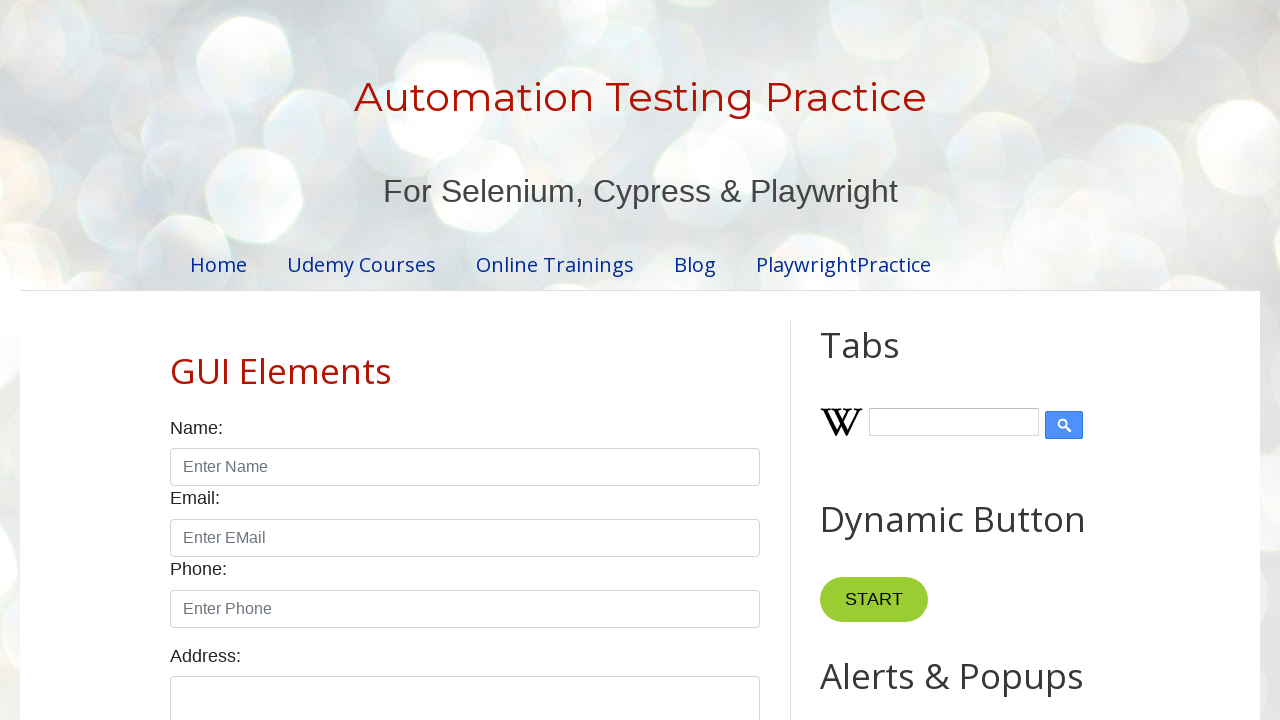

Clicked on the name input field at (465, 467) on #name
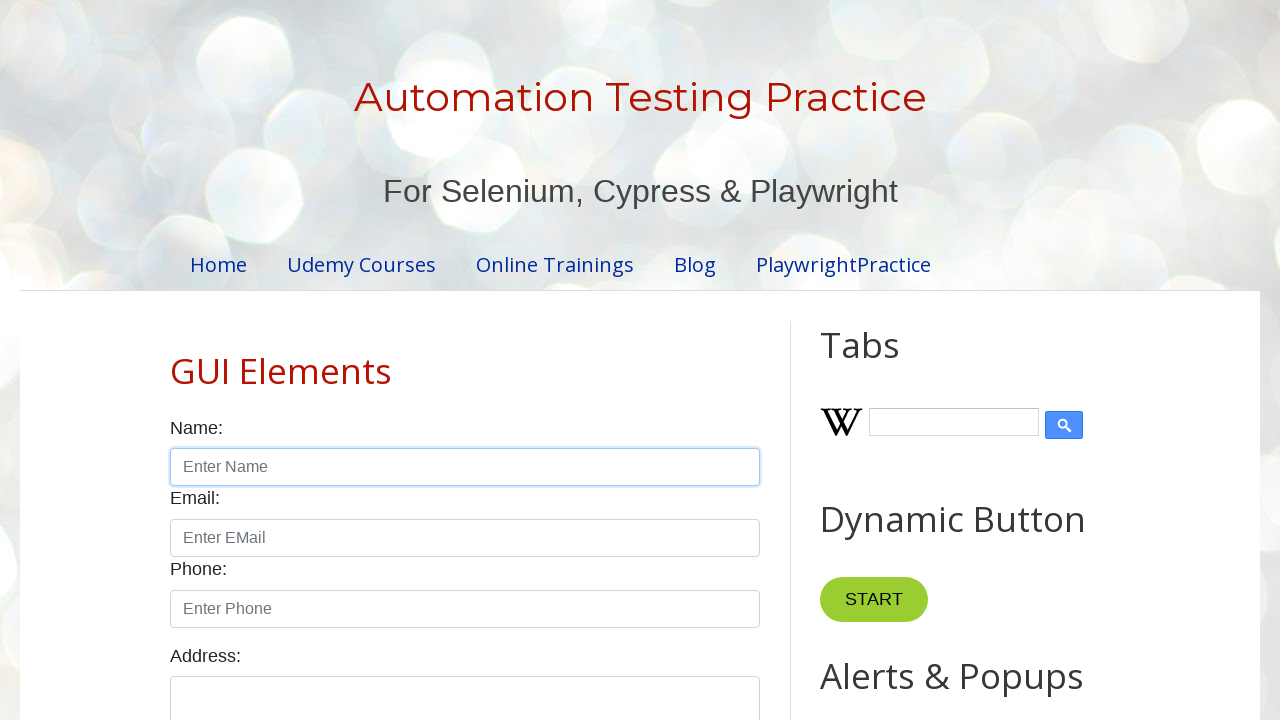

Verified that name input field is enabled
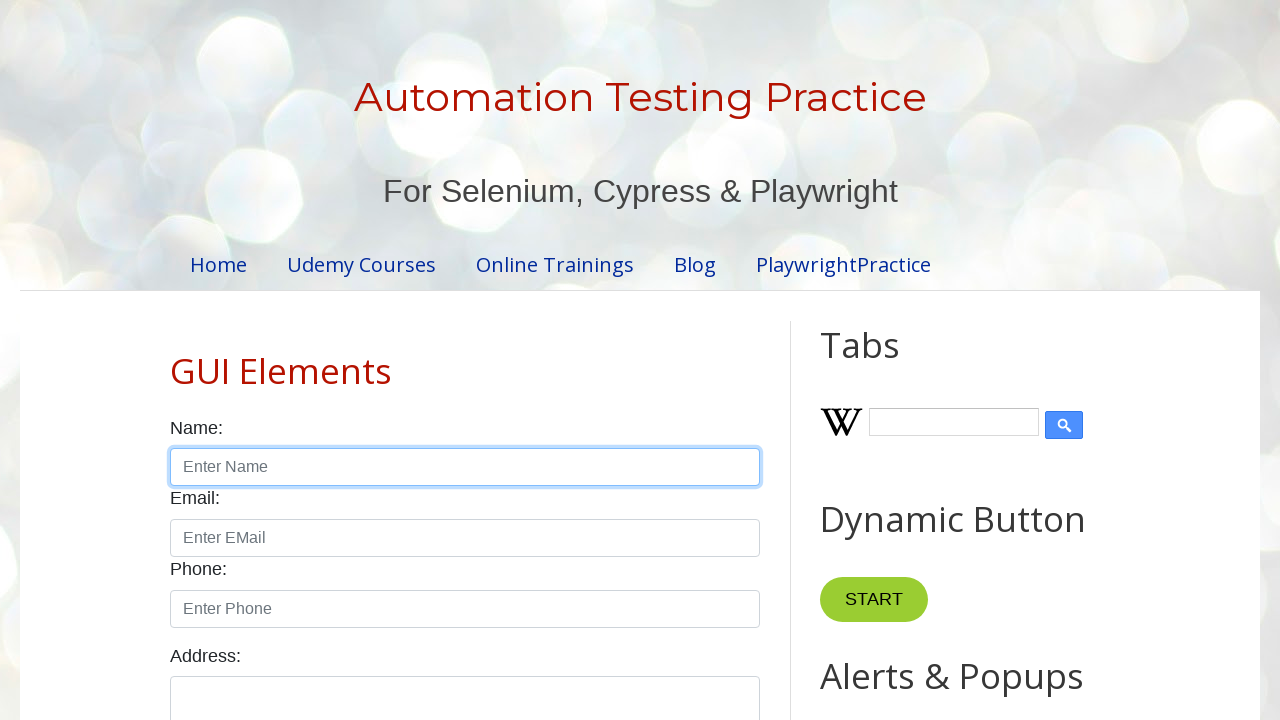

Waited for Wikipedia search input field to become visible
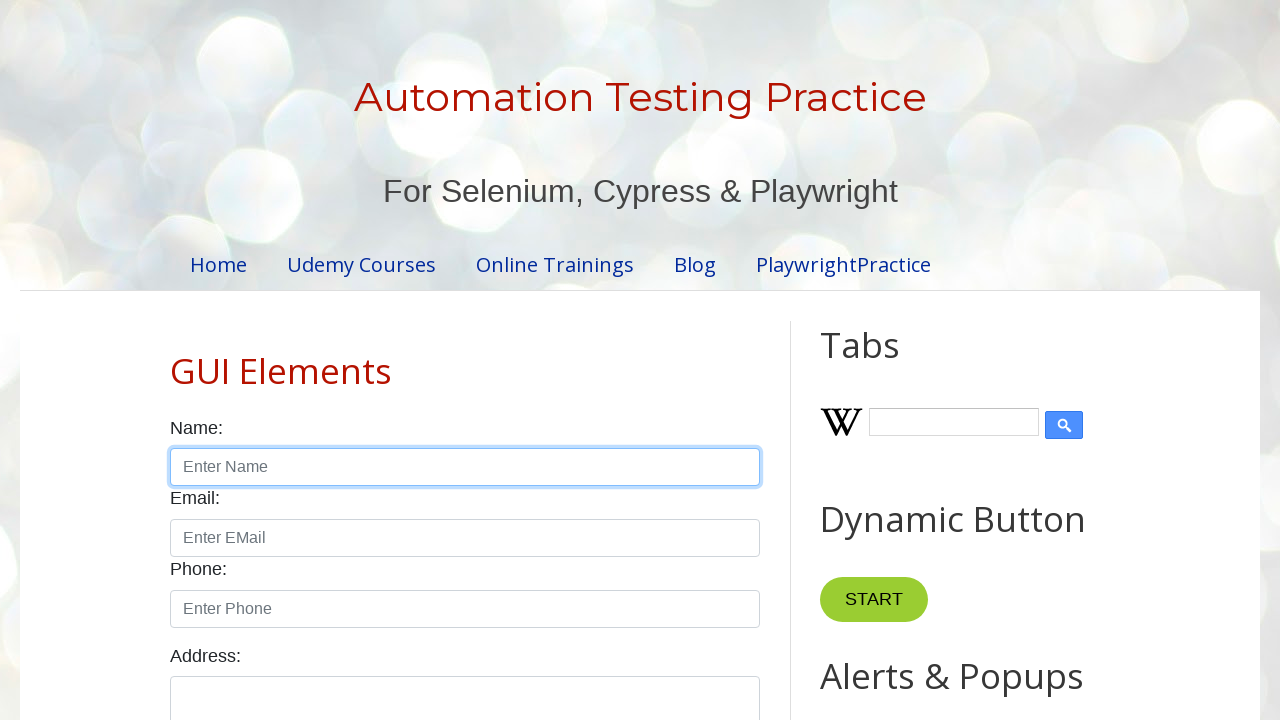

Typed 'Explicit Wait' into Wikipedia search input field on #Wikipedia1_wikipedia-search-input
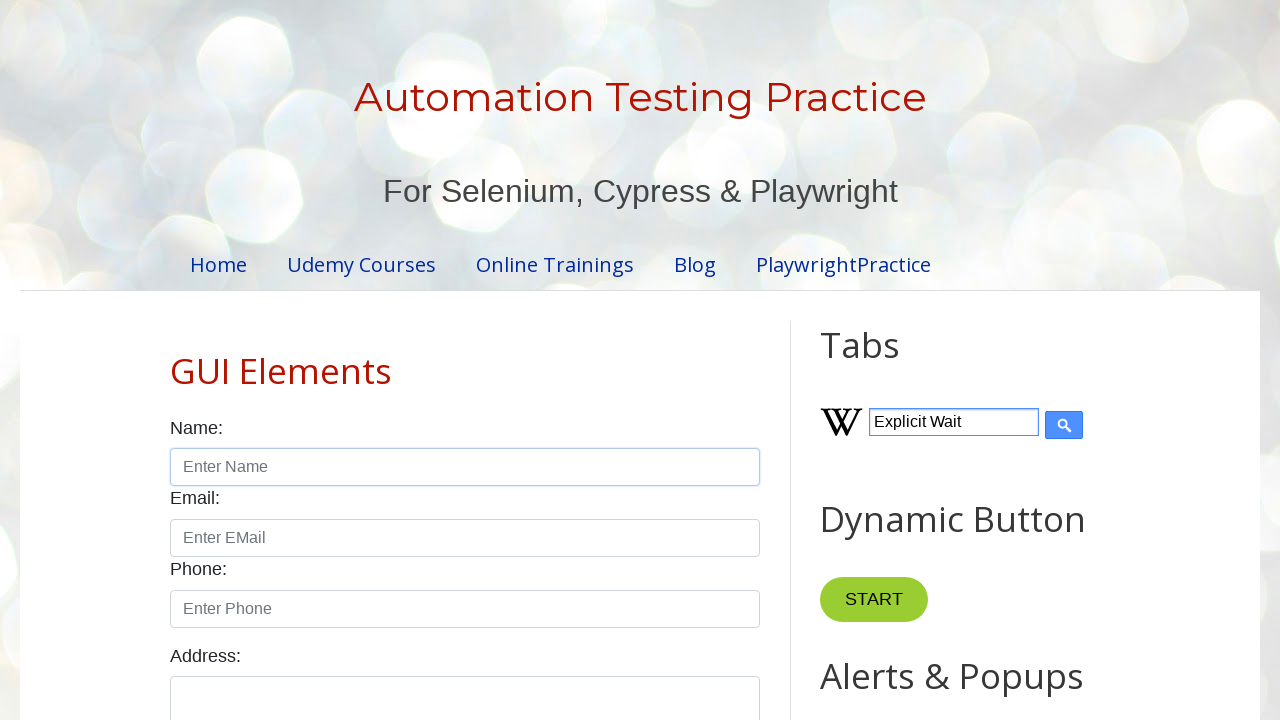

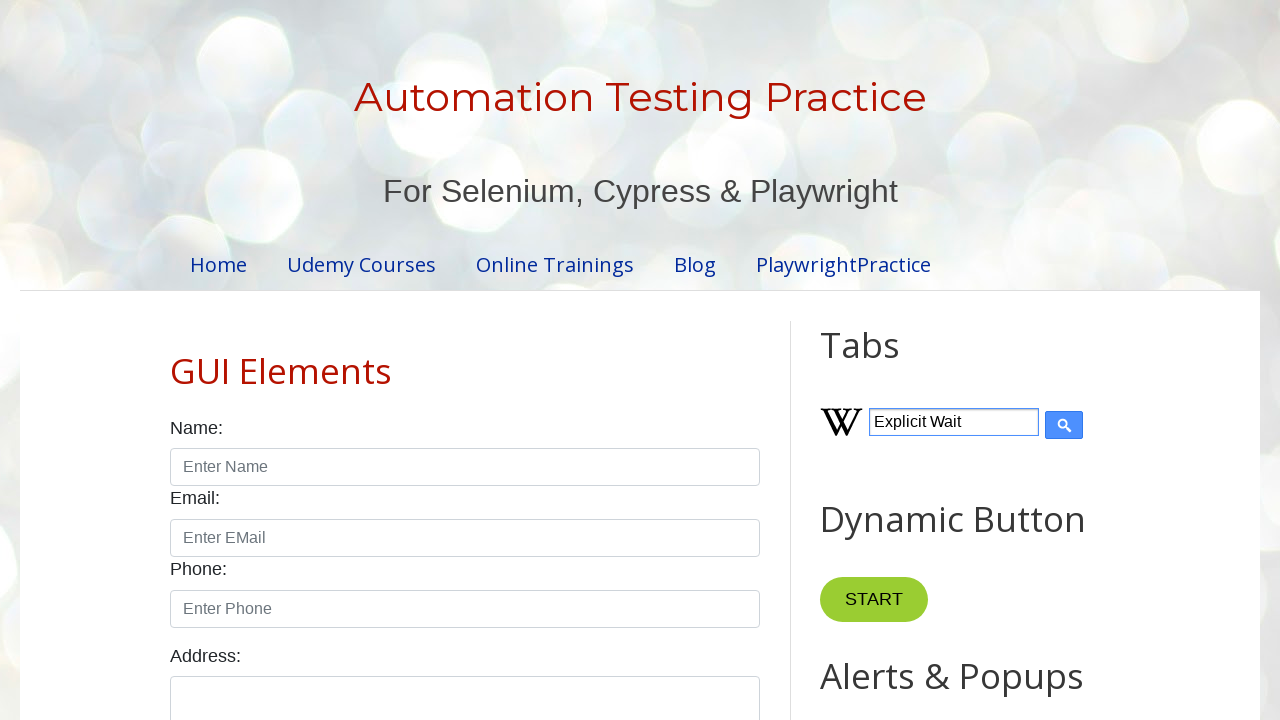